Tests checkbox functionality by checking if a checkbox is selected, clicking it to toggle its state, and counting the total number of checkboxes on the page

Starting URL: https://rahulshettyacademy.com/dropdownsPractise/

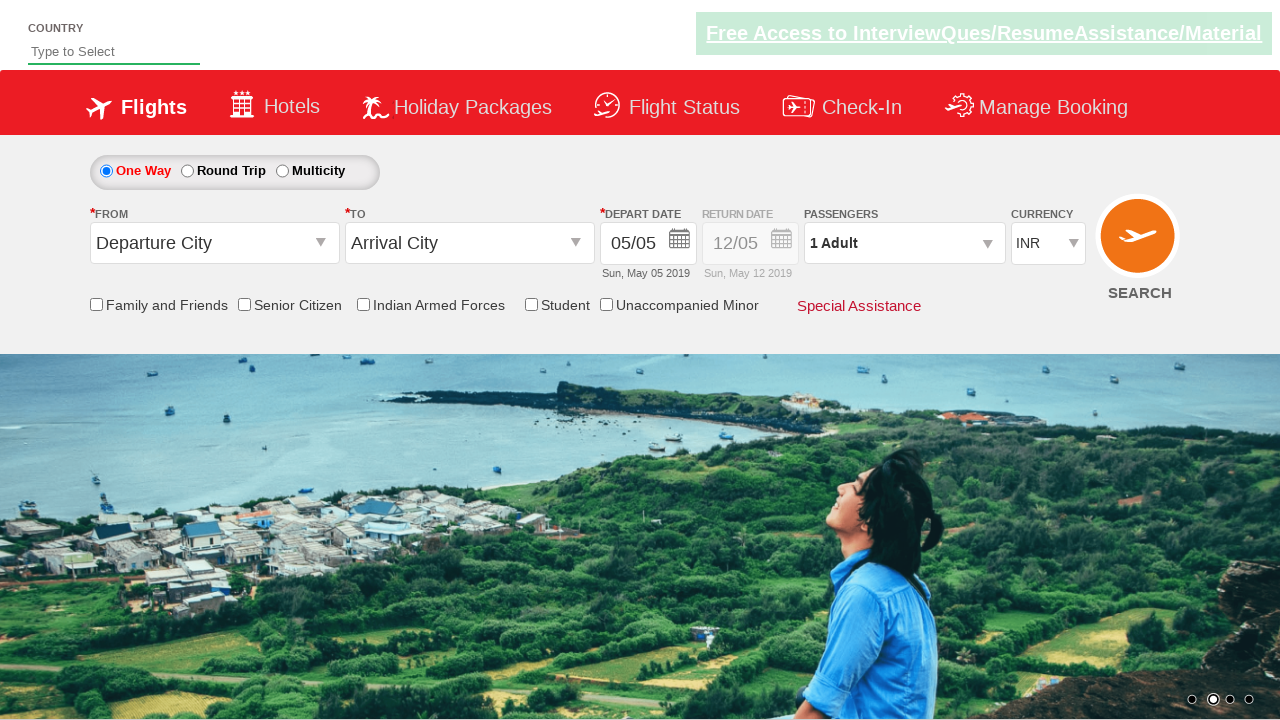

Checked initial state of senior citizen discount checkbox
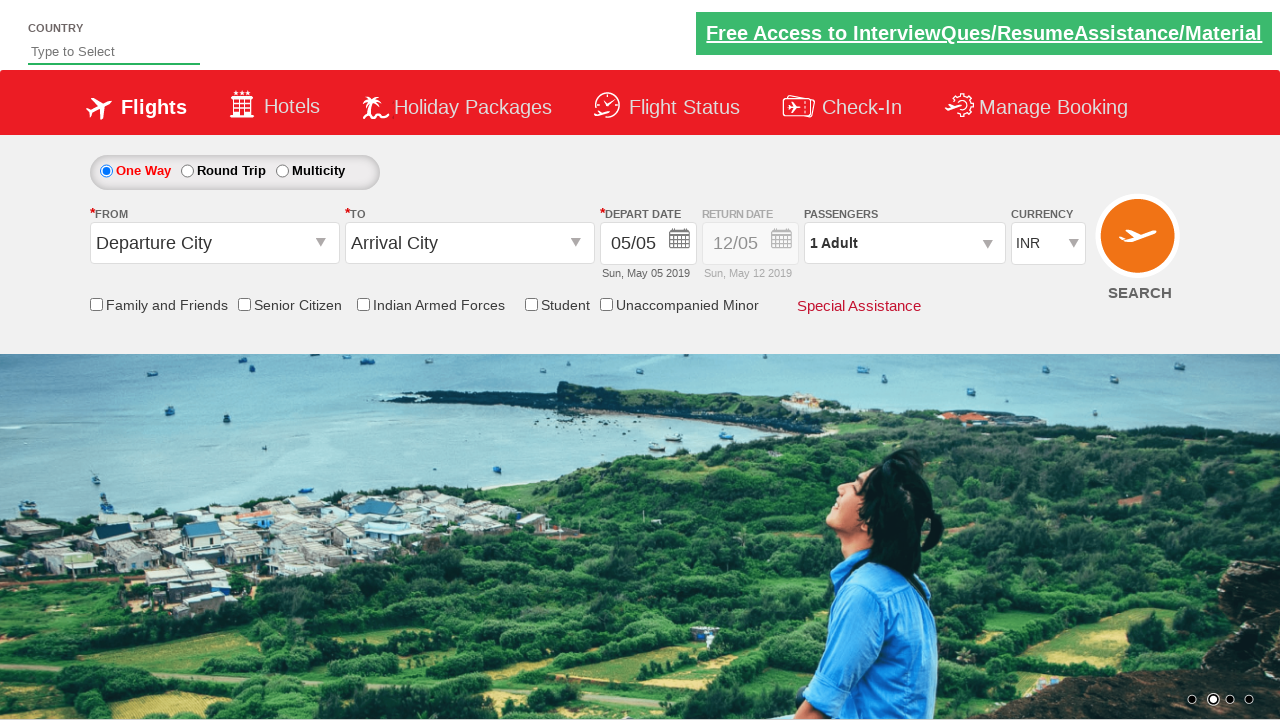

Clicked senior citizen discount checkbox to toggle its state at (244, 304) on input[id*='SeniorCitizenDiscount']
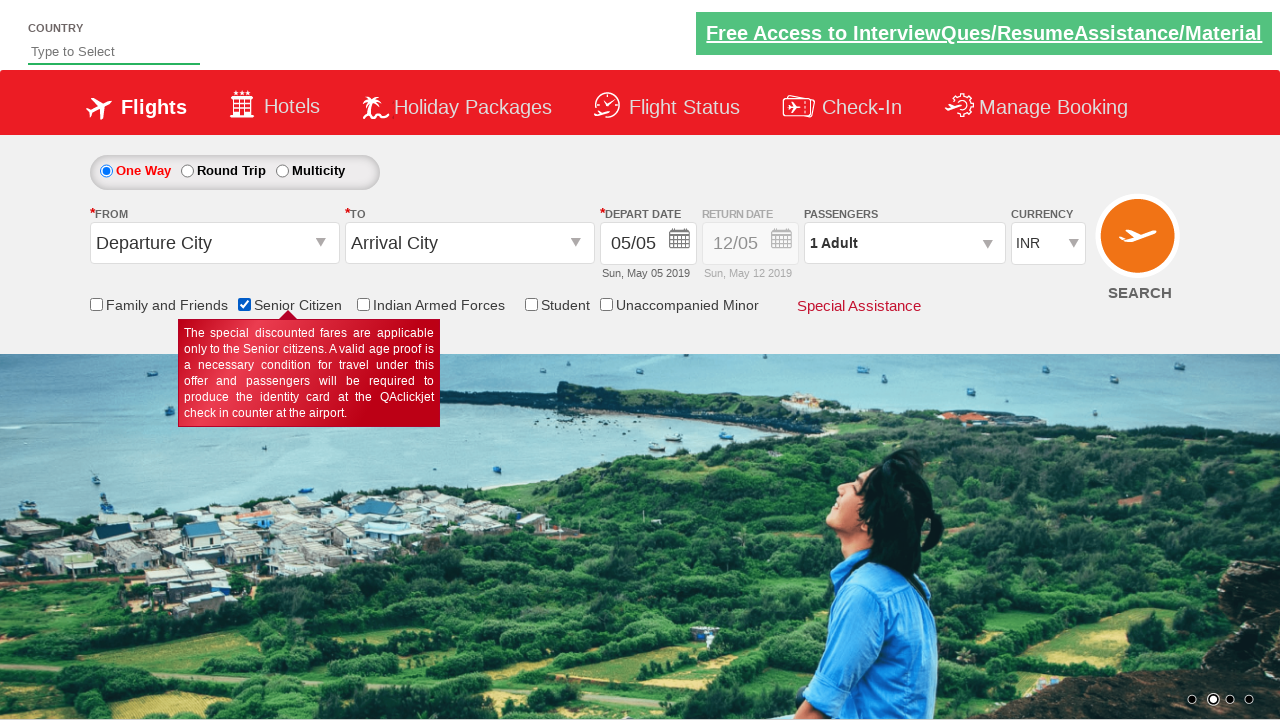

Verified checkbox state after clicking
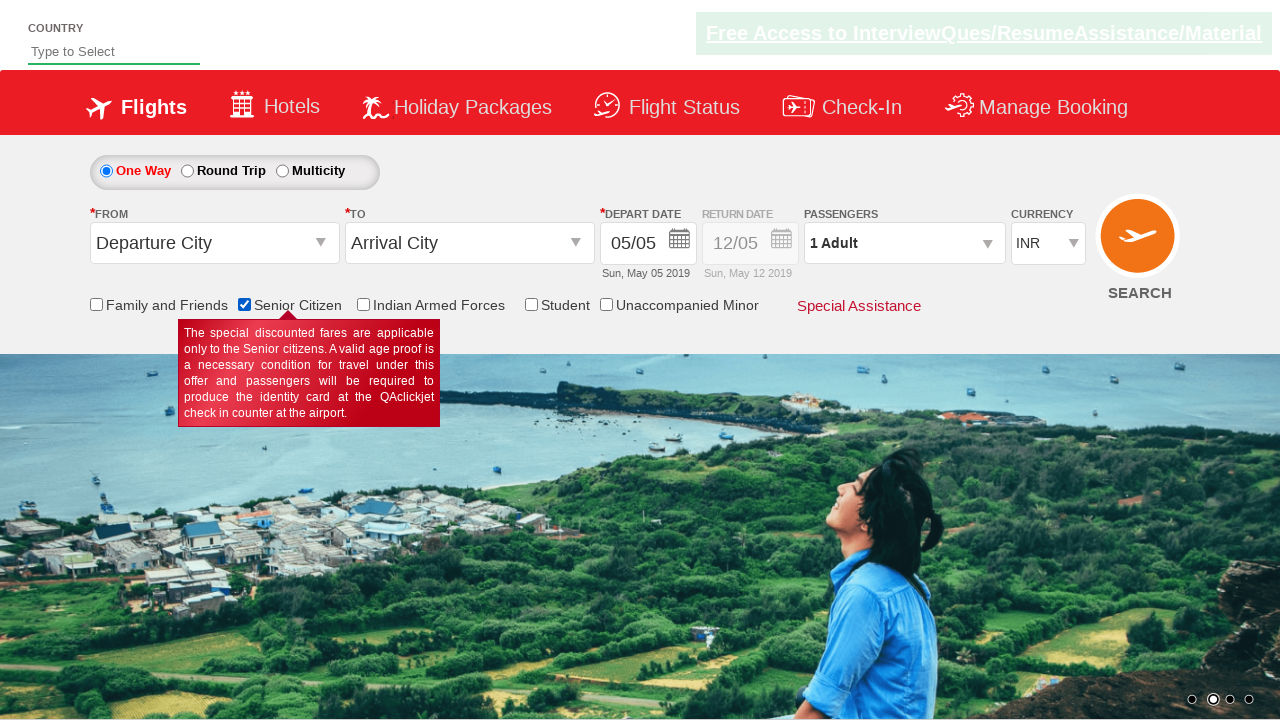

Counted total checkboxes on page: 6
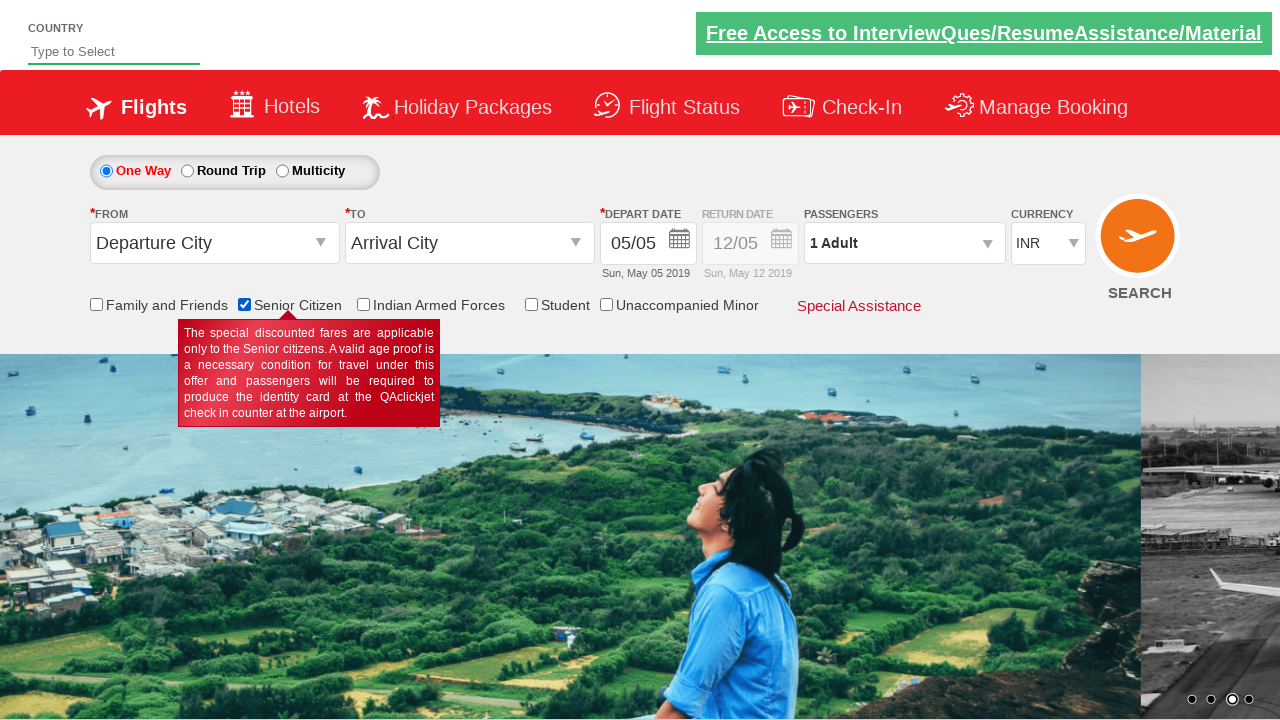

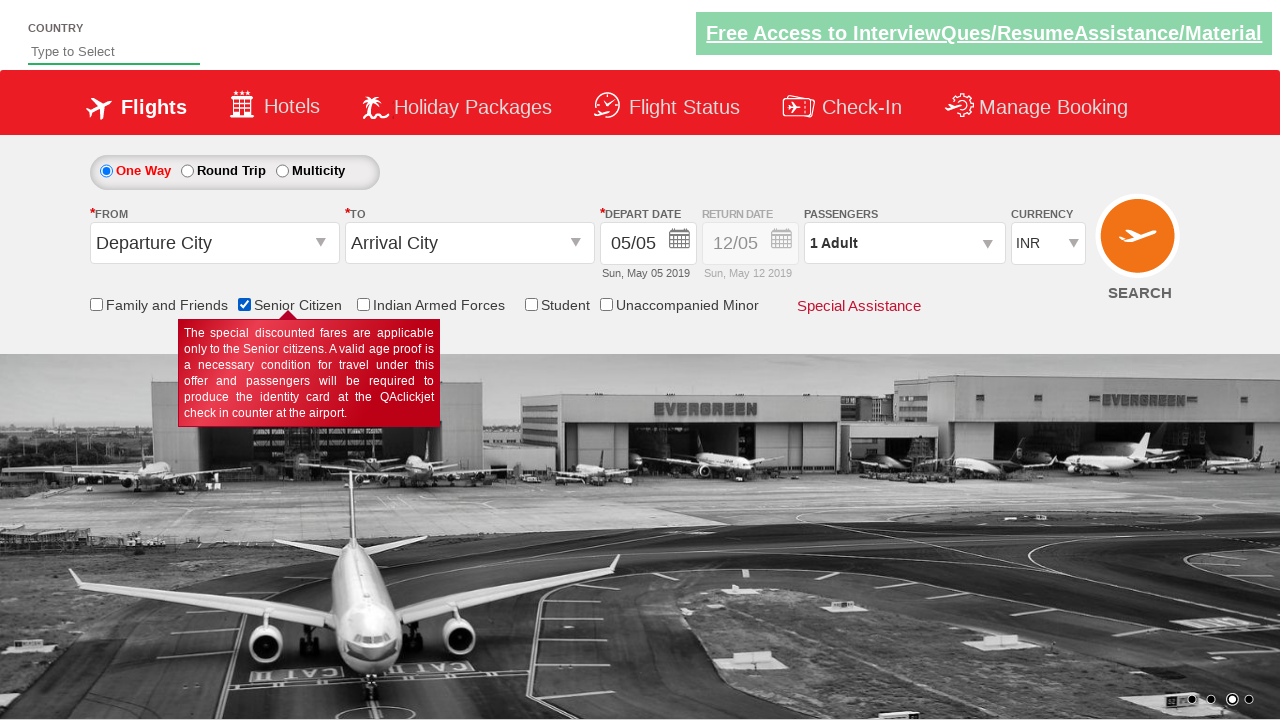